Tests drag and drop functionality by dragging an element to two different drop targets

Starting URL: https://axafrance.github.io/webengine-dotnet/demo/Test.html

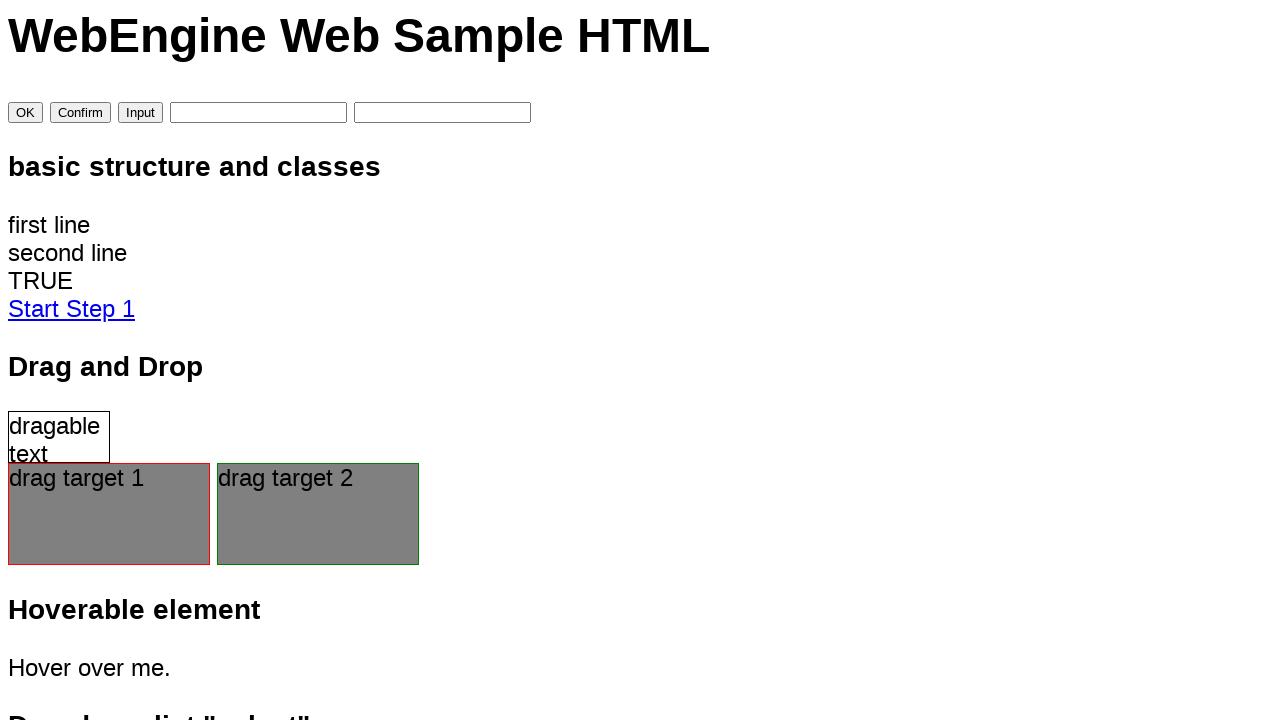

Retrieved initial text content from draggable element
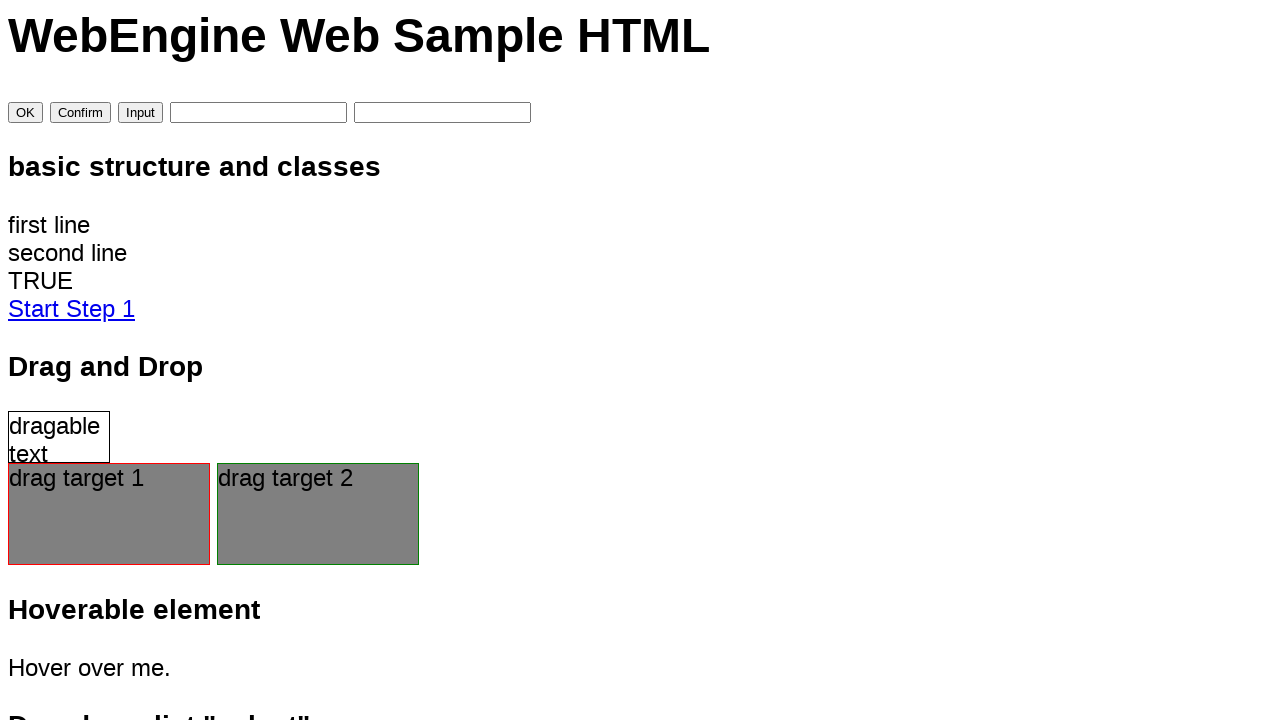

Dragged element to first drop target (divDrop1) at (109, 514)
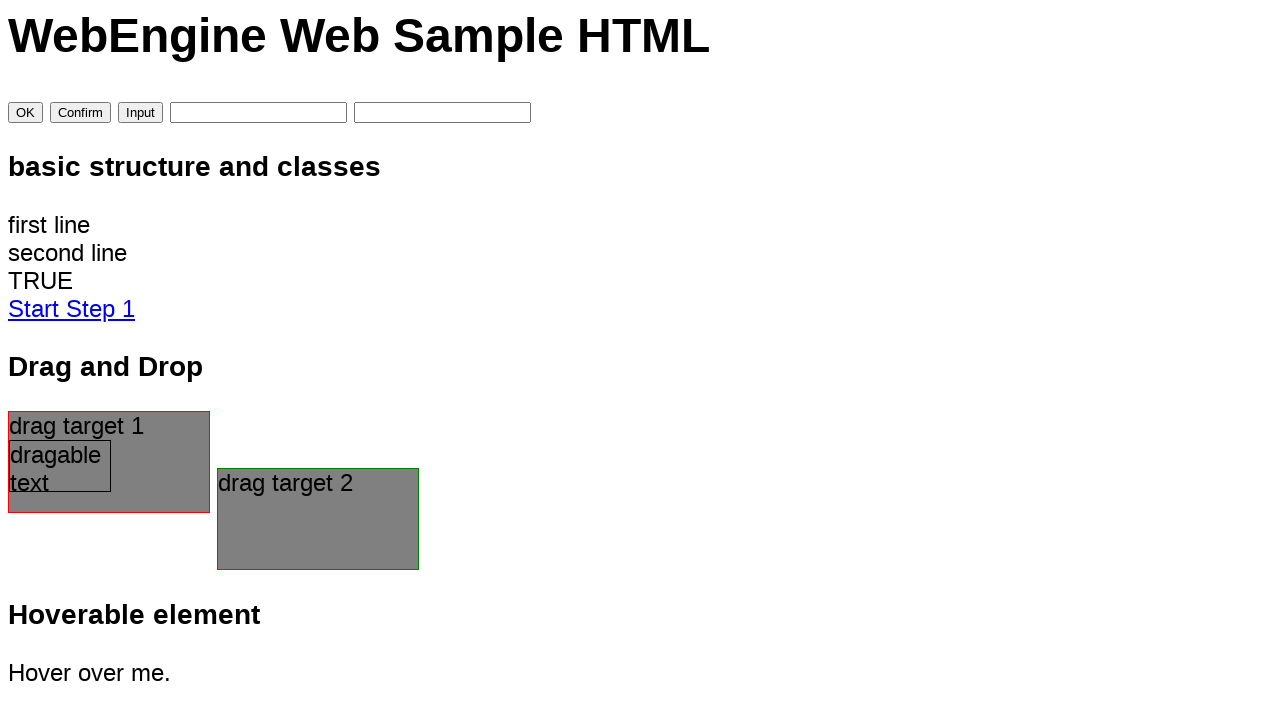

Retrieved text content from first drop target
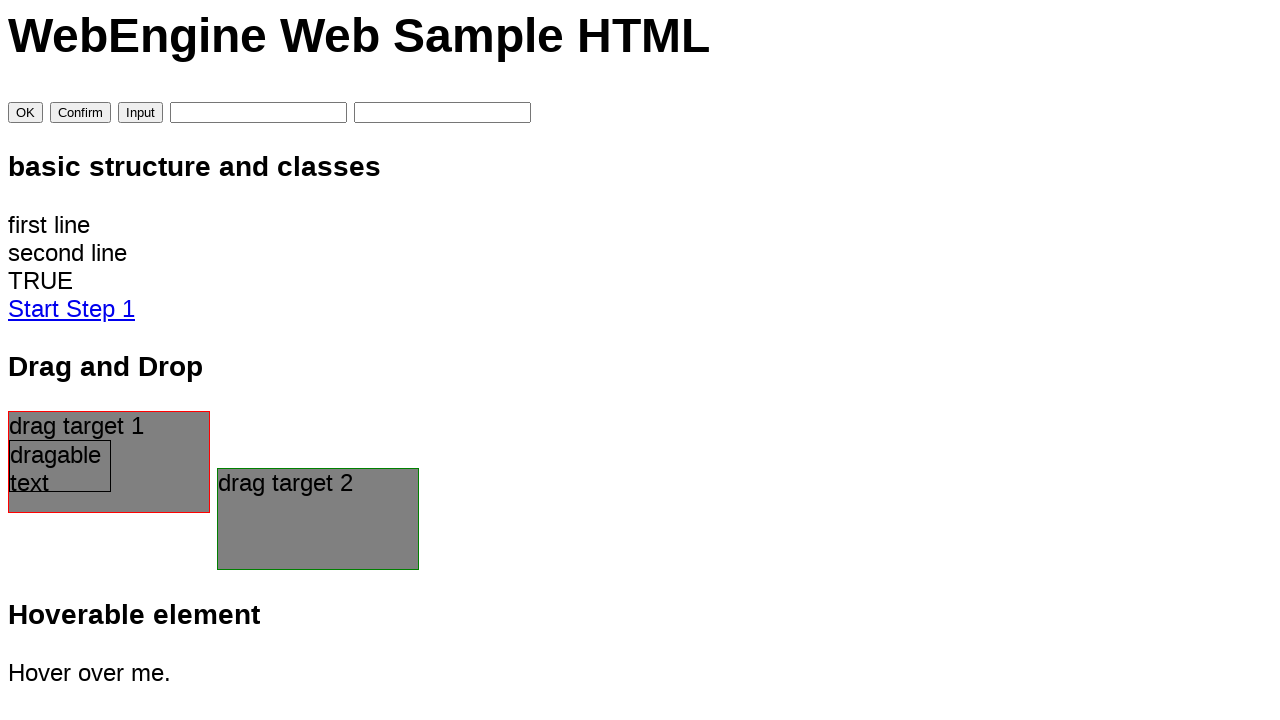

Verified initial text is present in first drop target
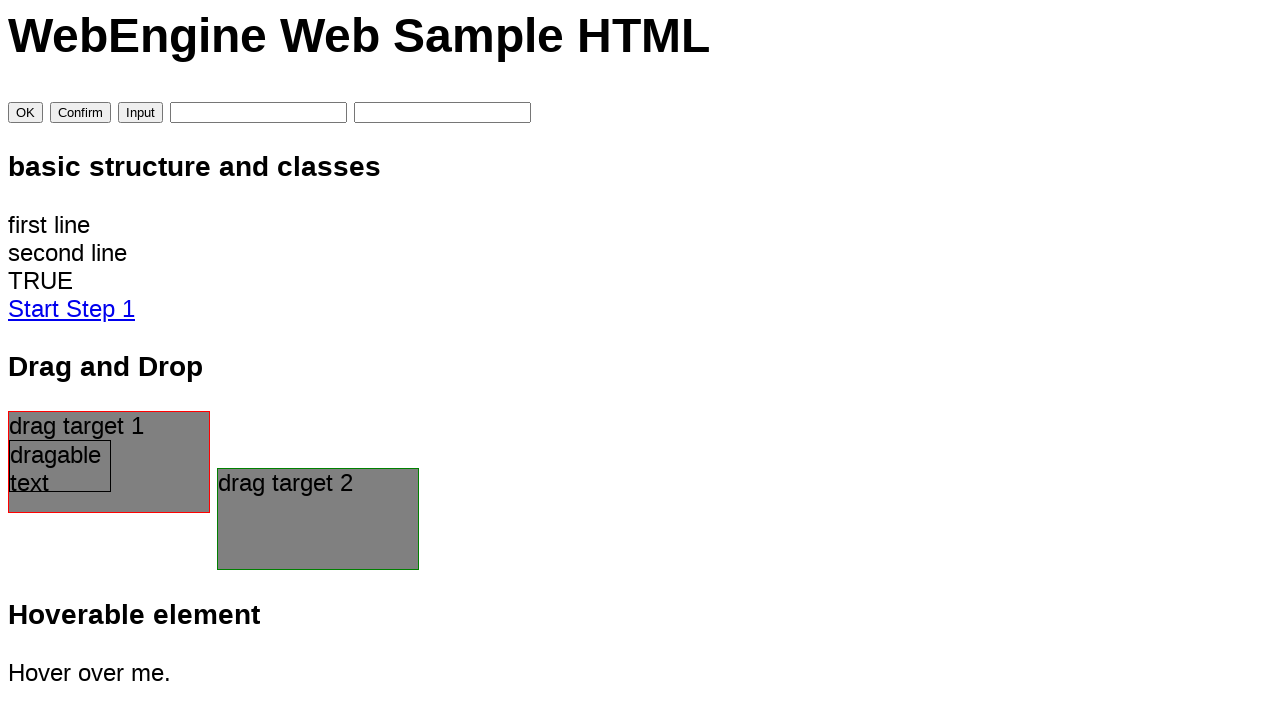

Dragged element to second drop target (divDrop2) at (318, 519)
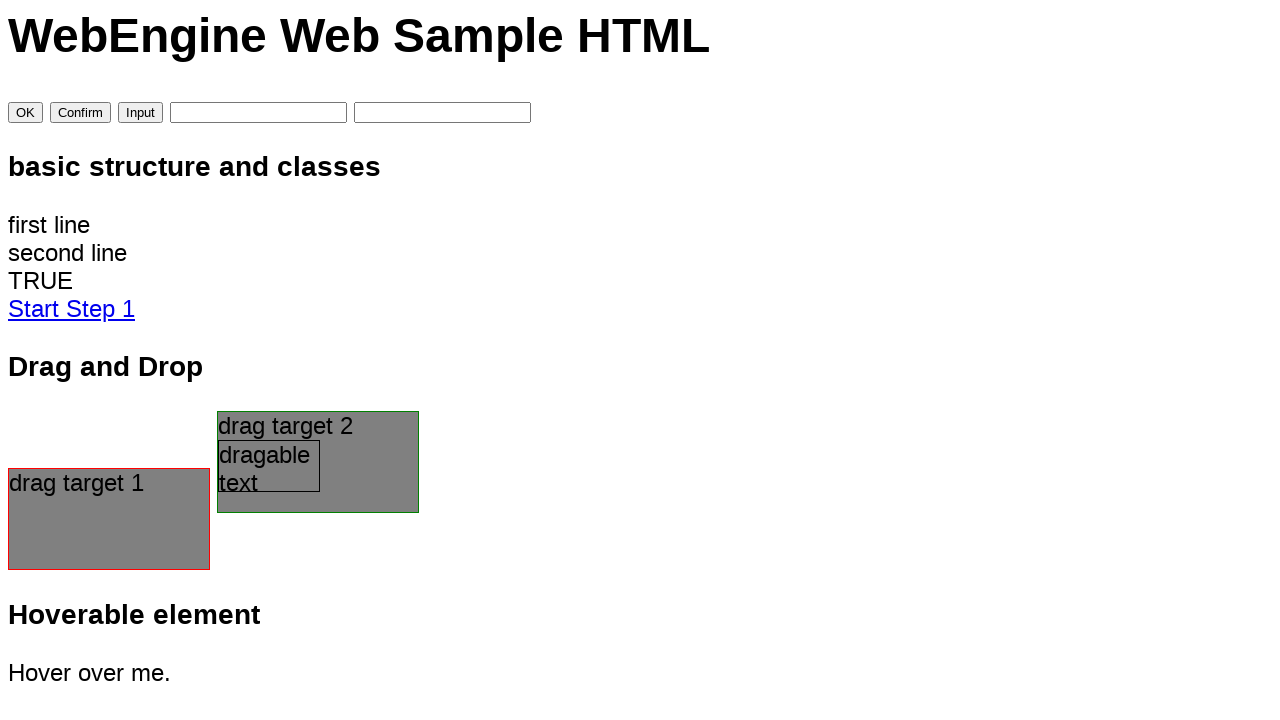

Retrieved text content from second drop target
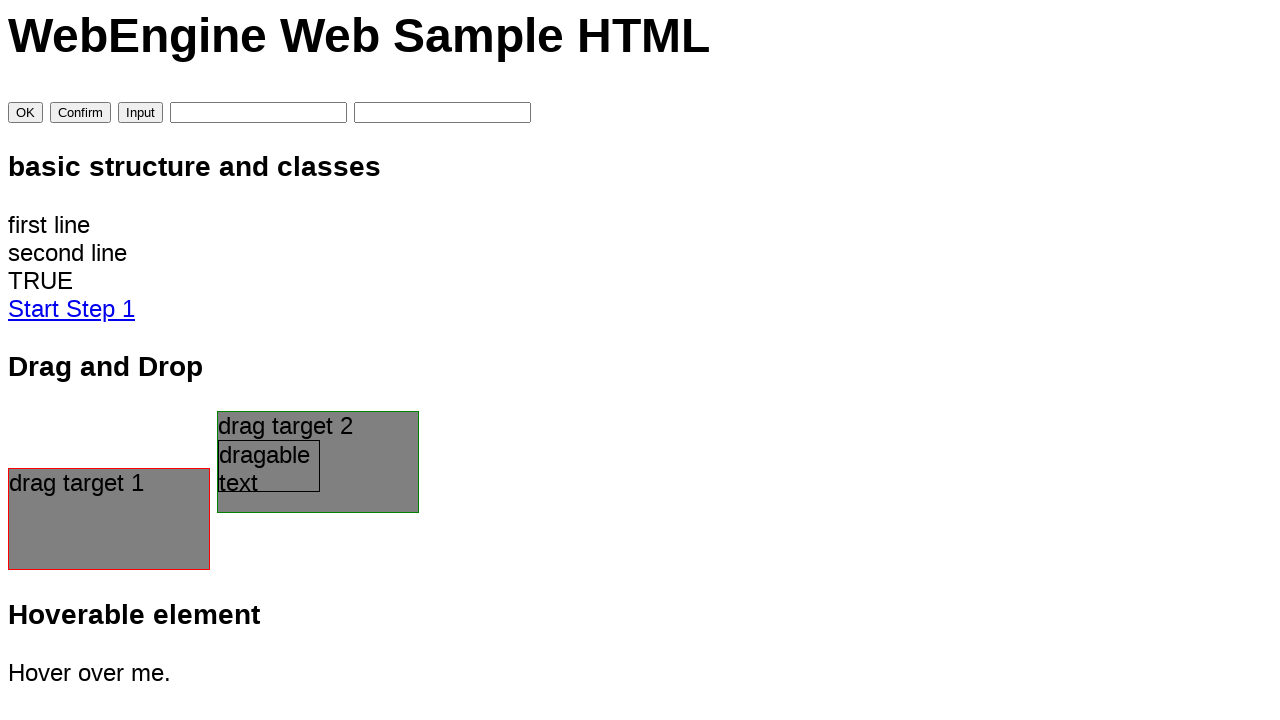

Verified initial text is present in second drop target
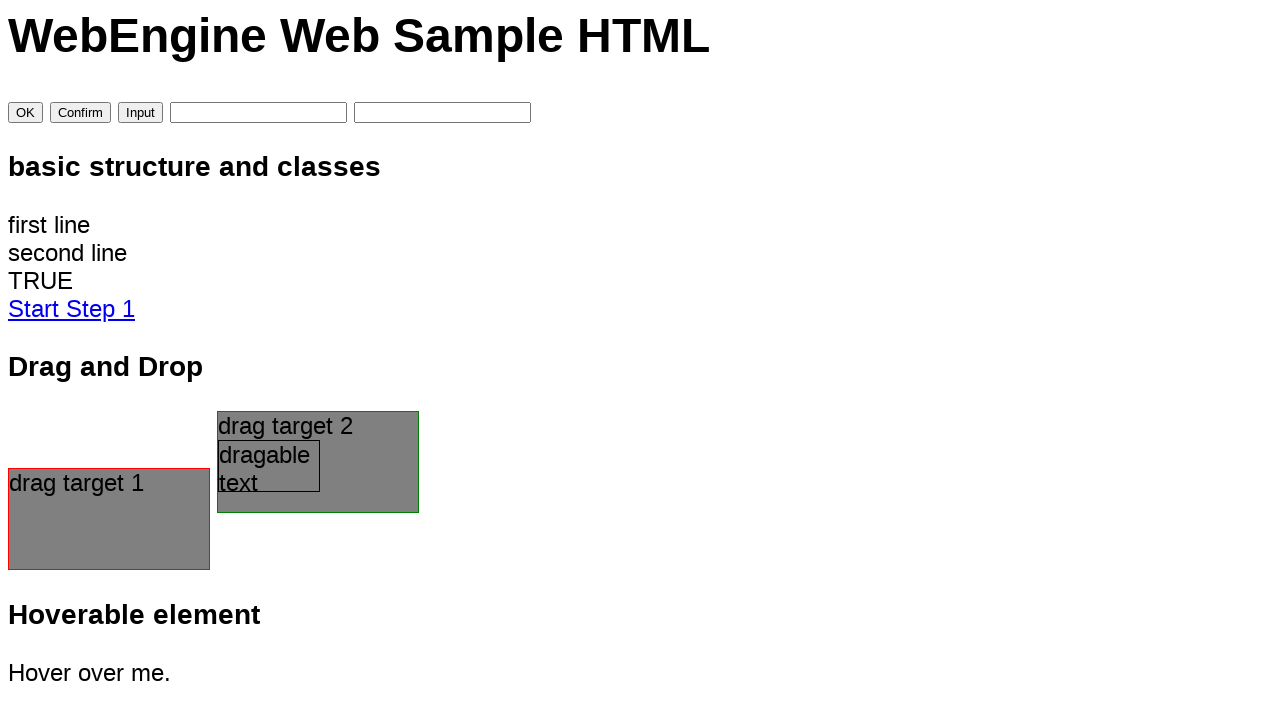

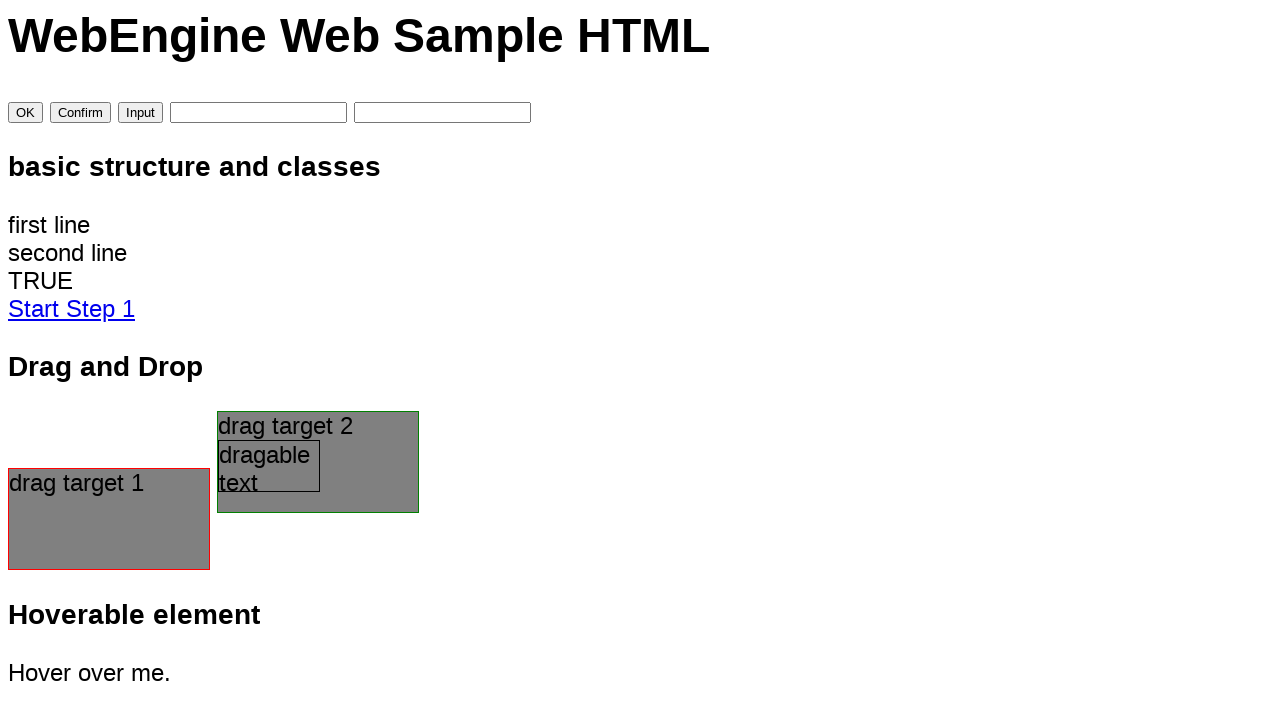